Tests right-click context menu functionality by performing a context click on a designated area, handling the resulting JavaScript alert, then clicking a link that opens a new tab and verifying the content on the new page.

Starting URL: https://the-internet.herokuapp.com/context_menu

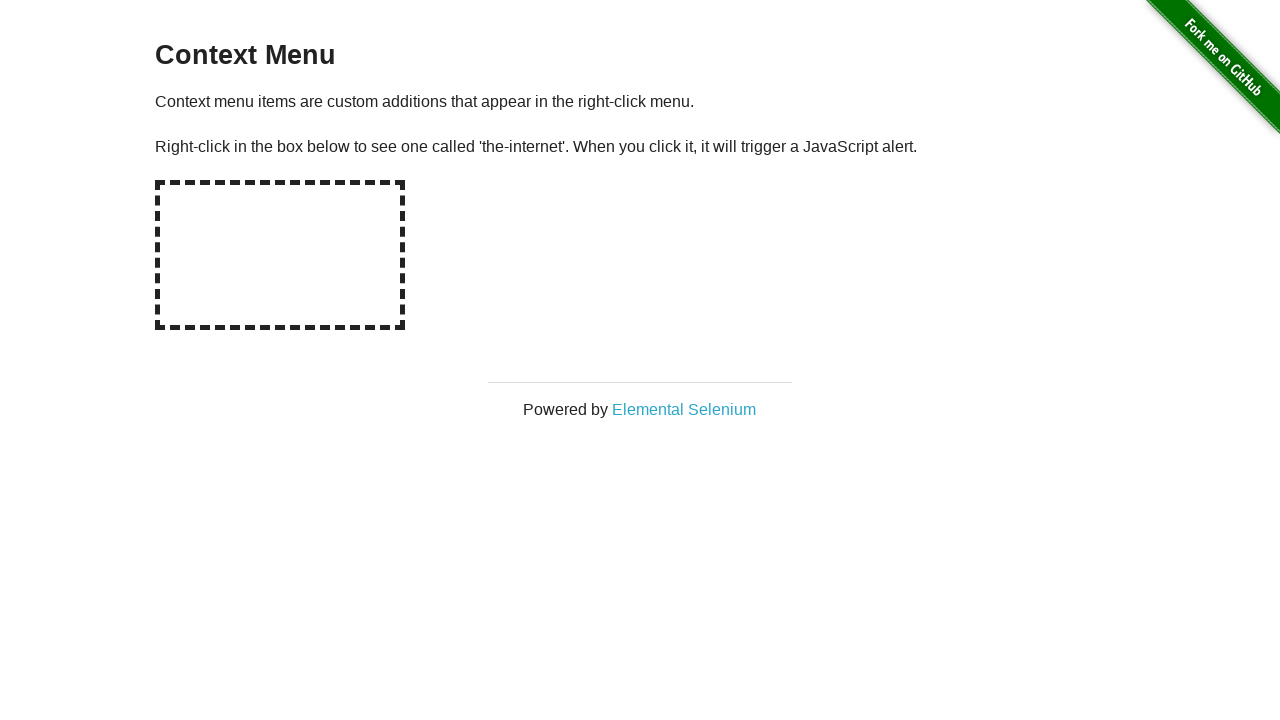

Right-clicked on the designated hot-spot area to trigger context menu at (280, 255) on #hot-spot
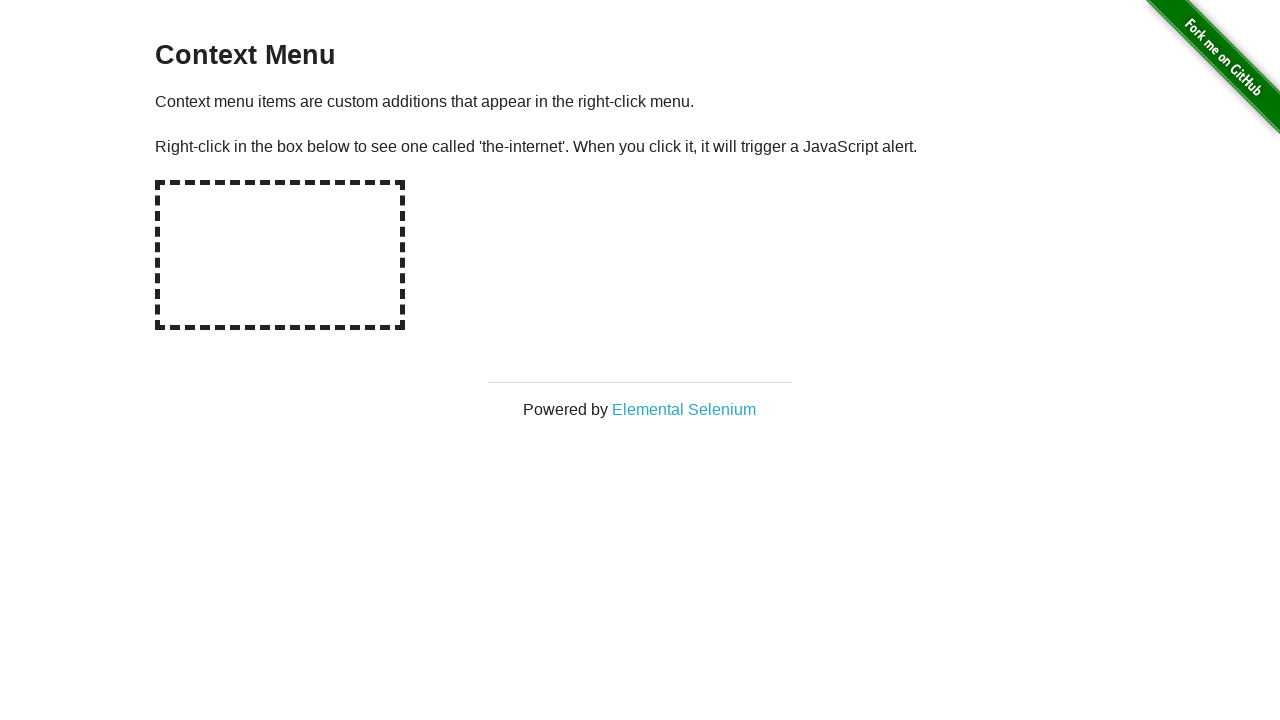

Registered dialog handler to accept alerts
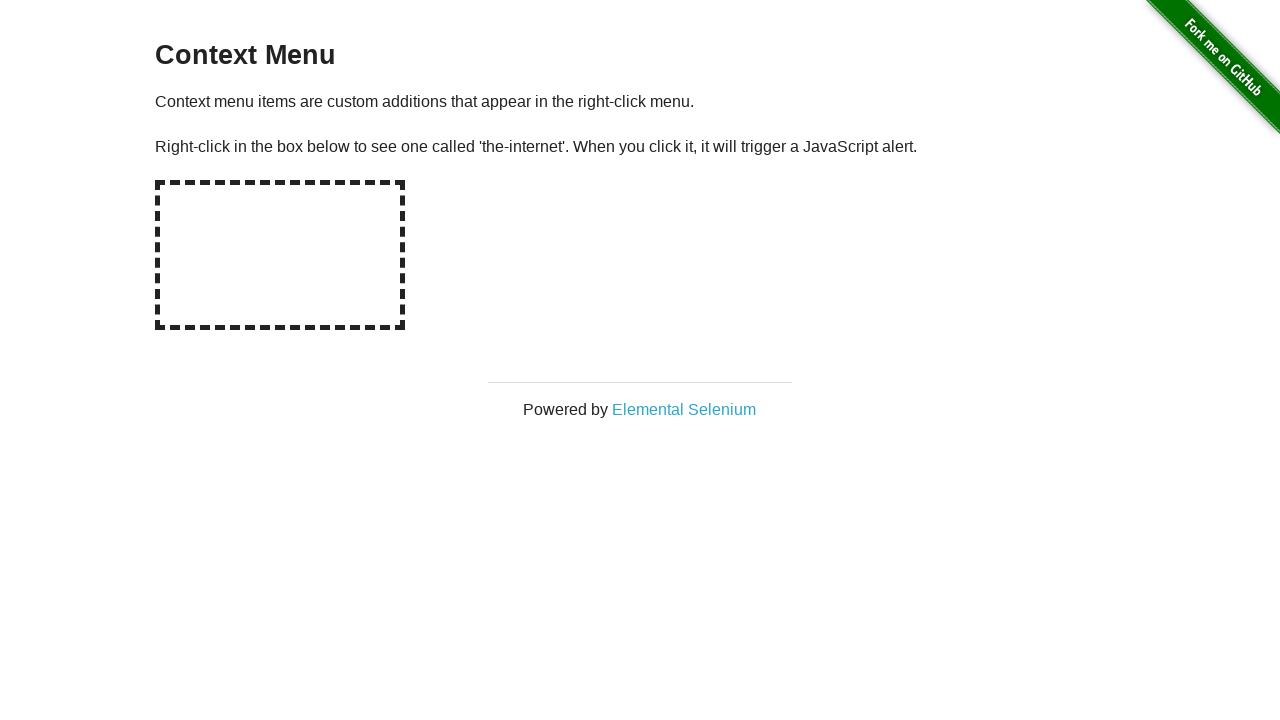

Right-clicked again on hot-spot and verified alert message is 'You selected a context menu' at (280, 255) on #hot-spot
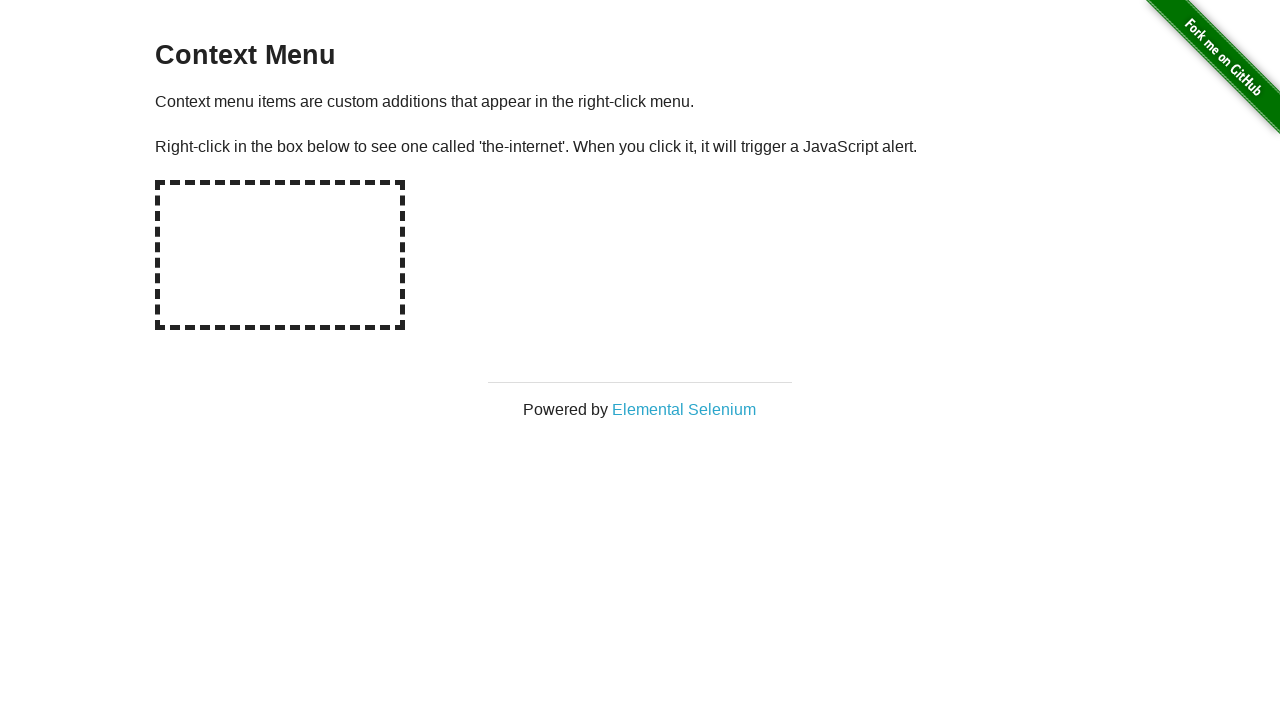

Waited 1000ms for alert processing
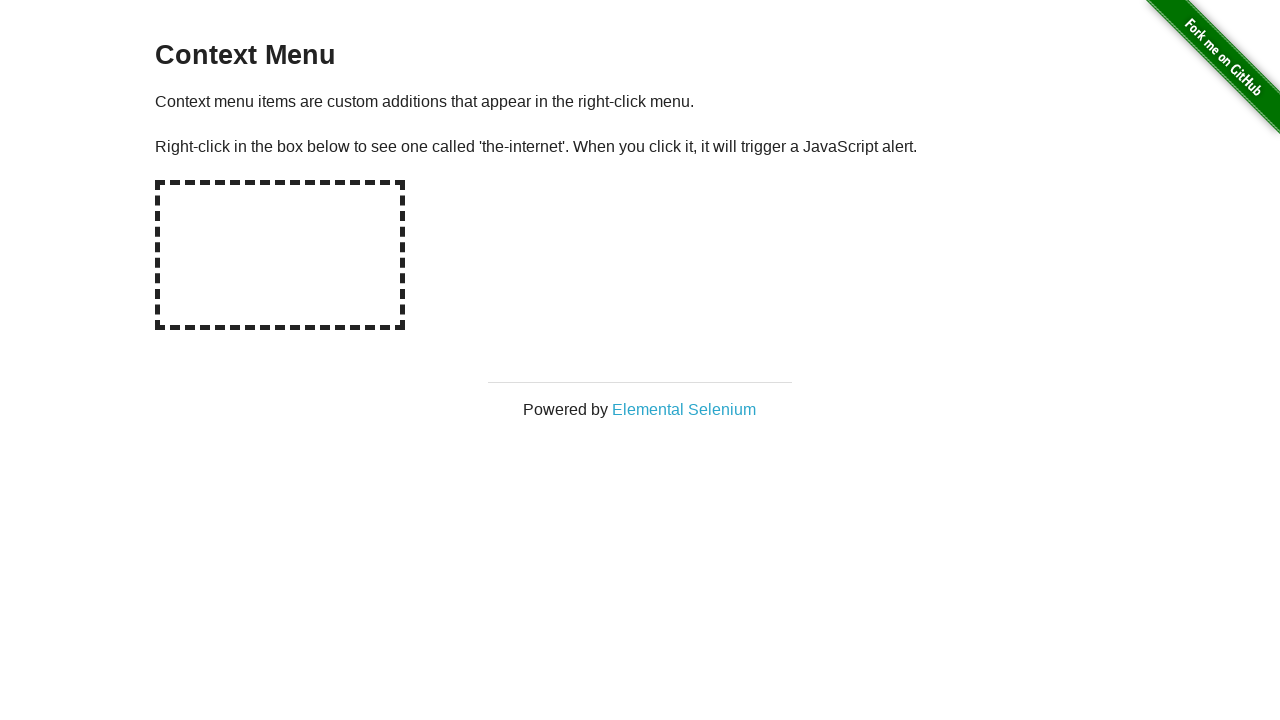

Clicked on 'Elemental Selenium' link which opens in a new tab at (684, 409) on text=Elemental Selenium
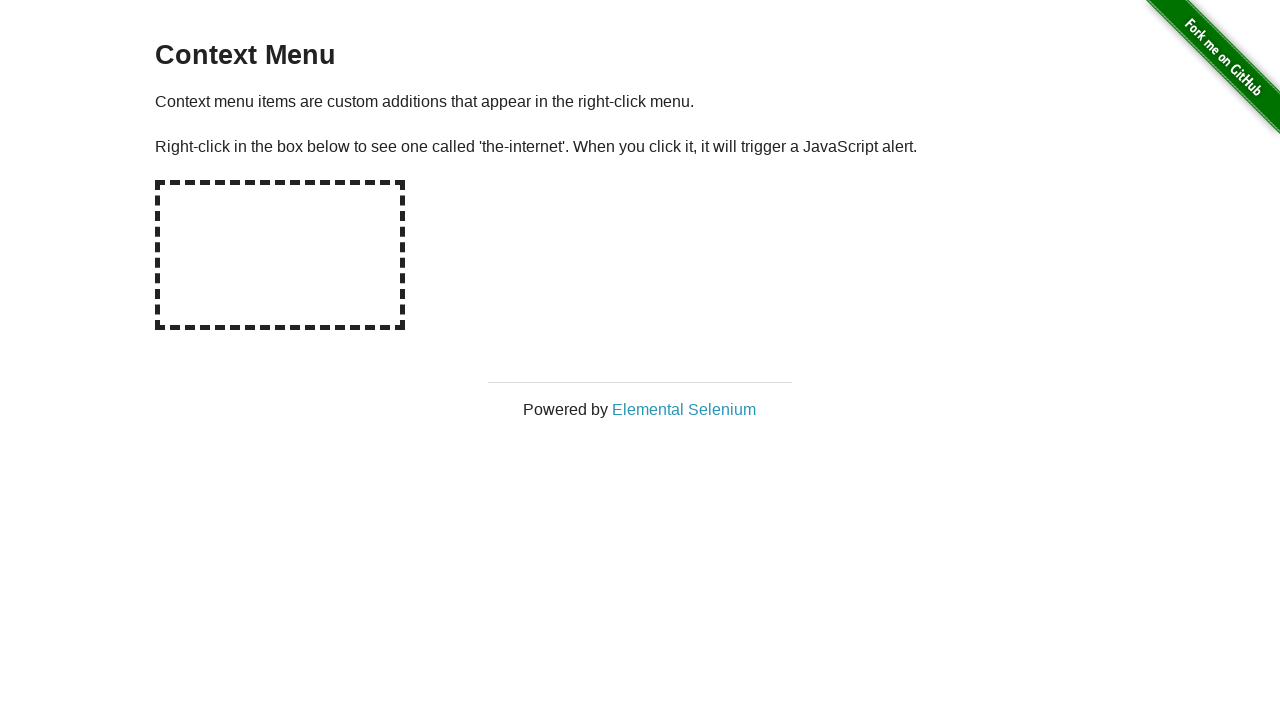

Switched to new tab and waited for page load
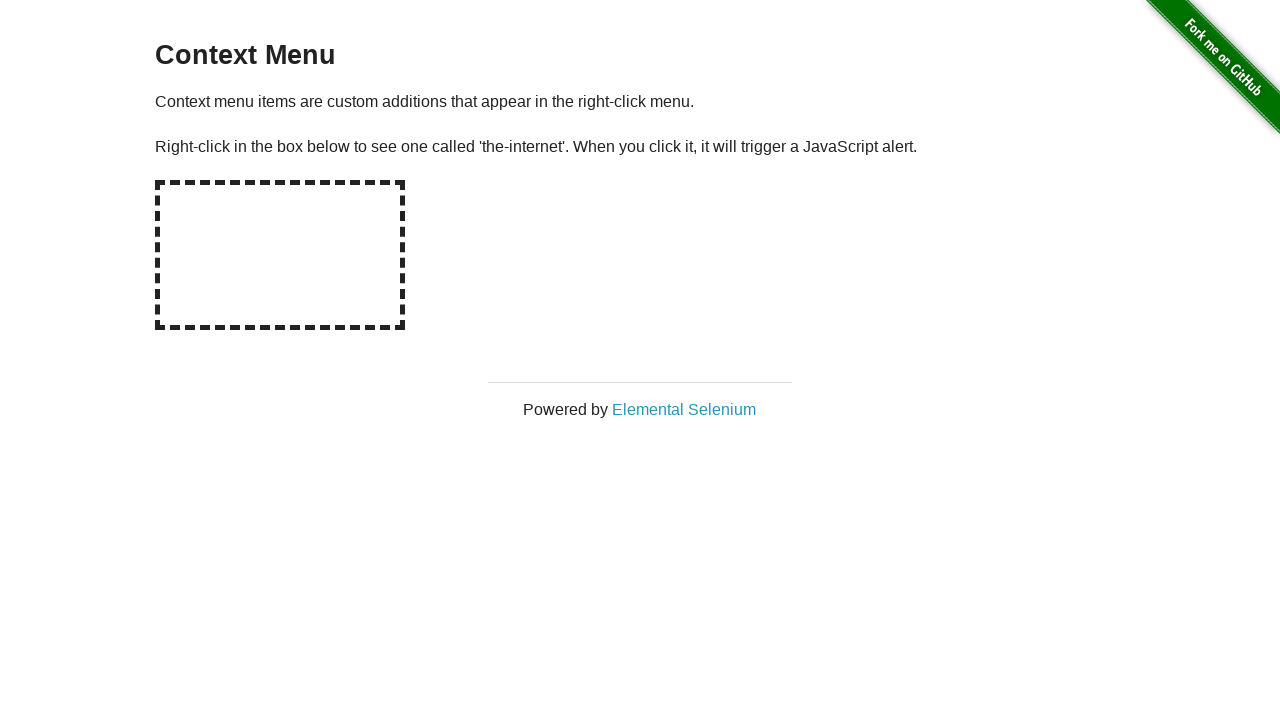

Verified h1 text on new page contains 'Make sure your code lands' or h1 is visible
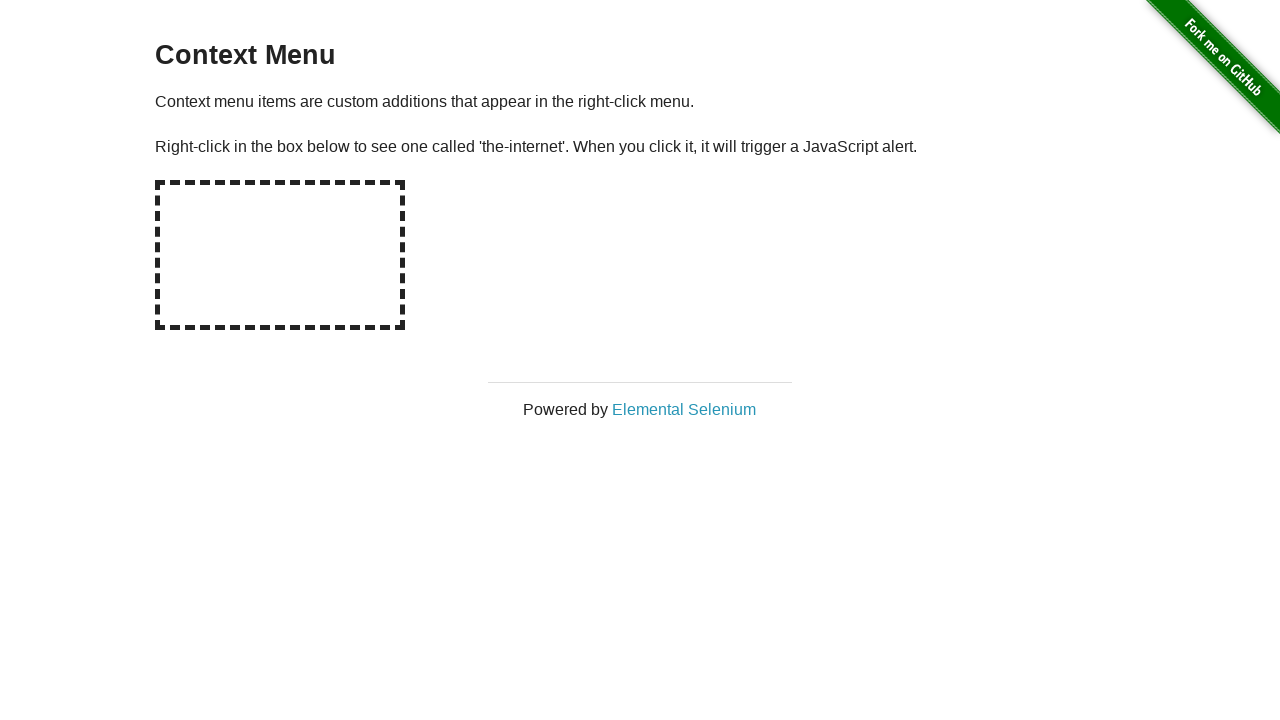

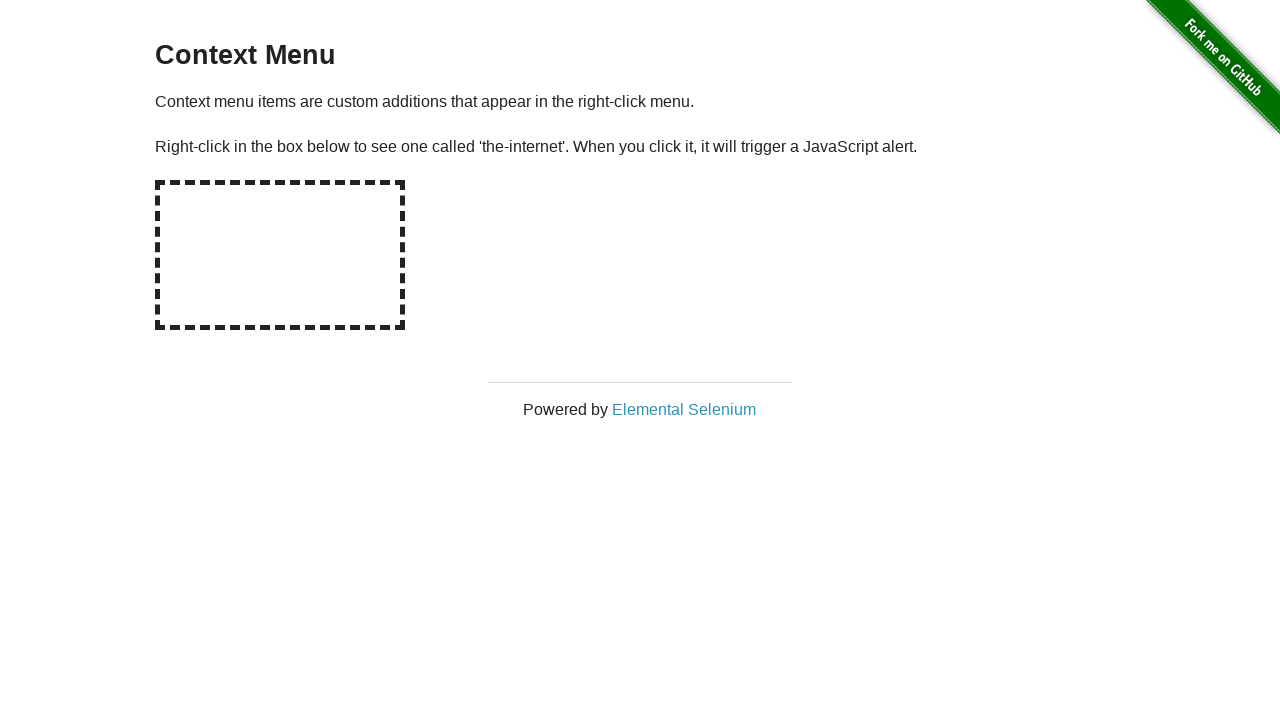